Tests adding a new record to a web table by filling out a form with user information including name, email, age, salary, and department

Starting URL: https://demoqa.com/webtables

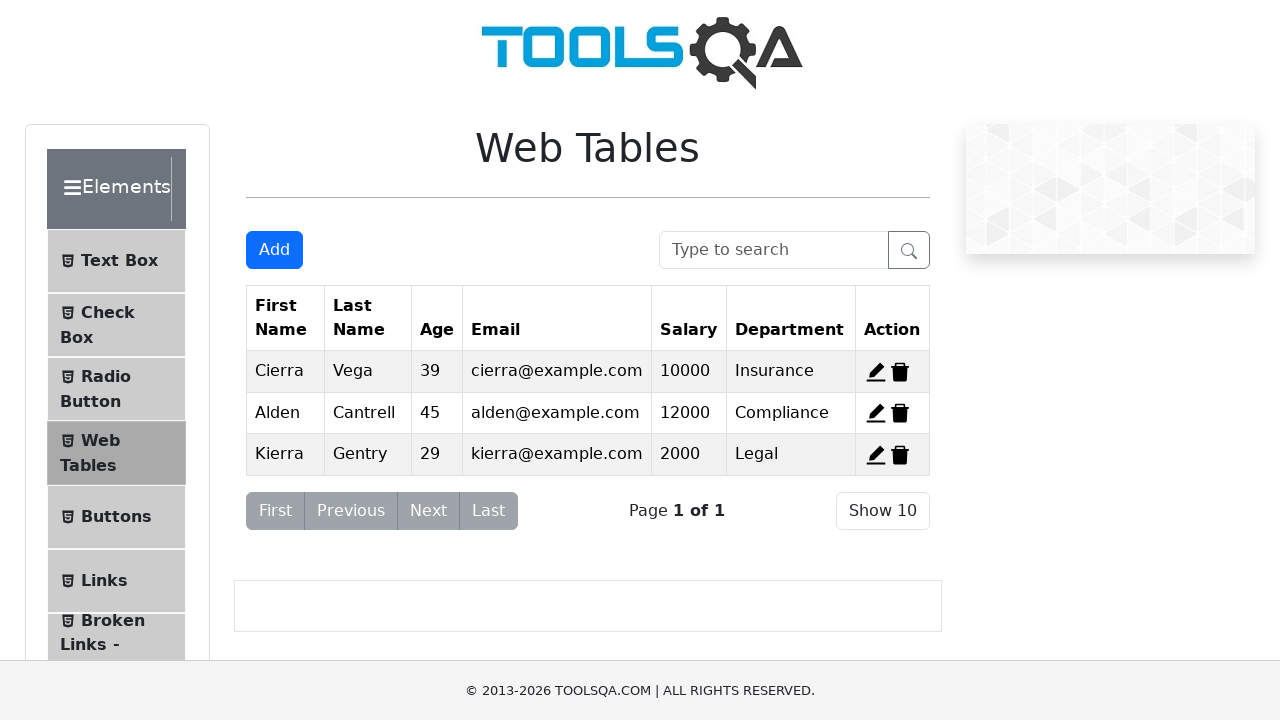

Clicked Add button to open form at (274, 250) on #addNewRecordButton
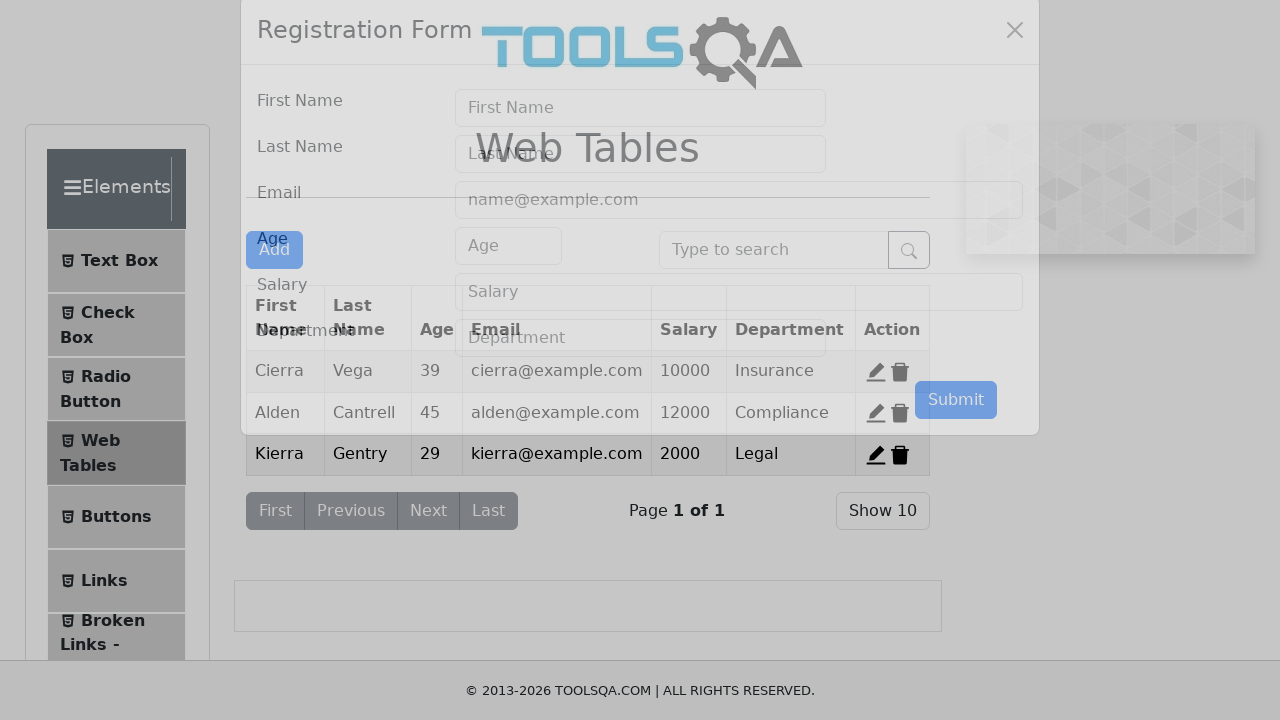

Filled first name field with 'Nancy' on #firstName
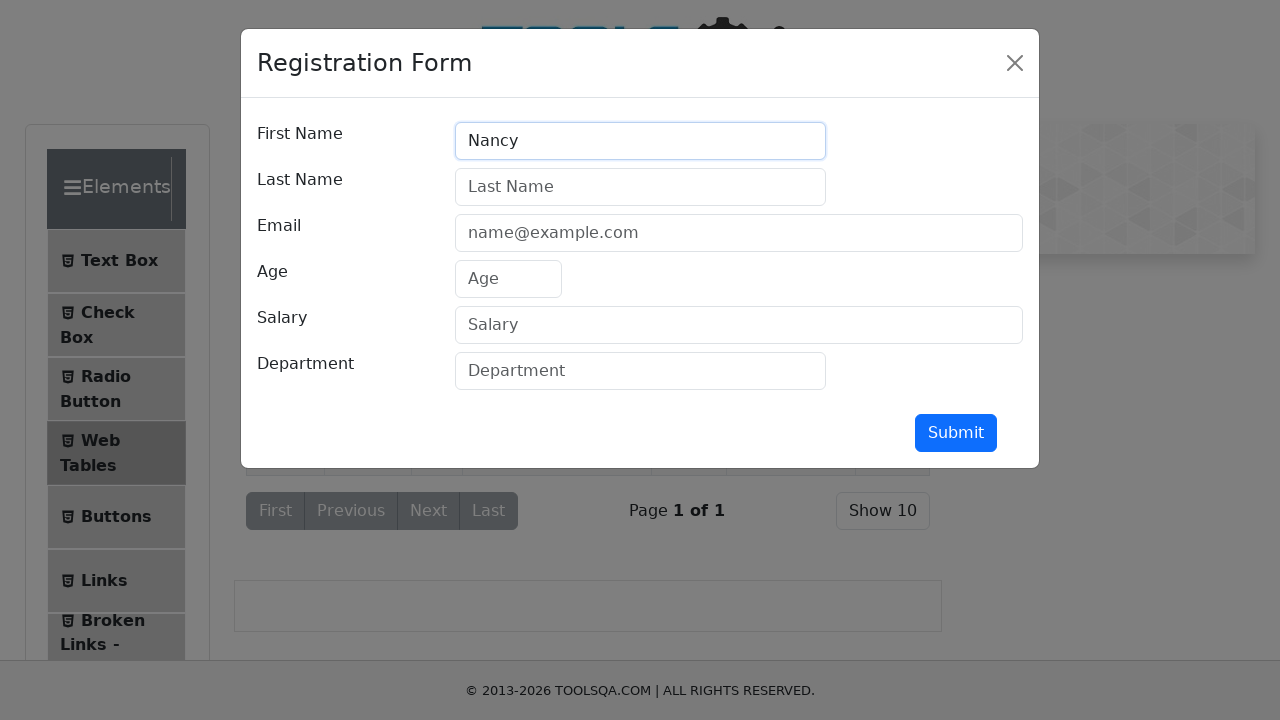

Filled last name field with 'william' on #lastName
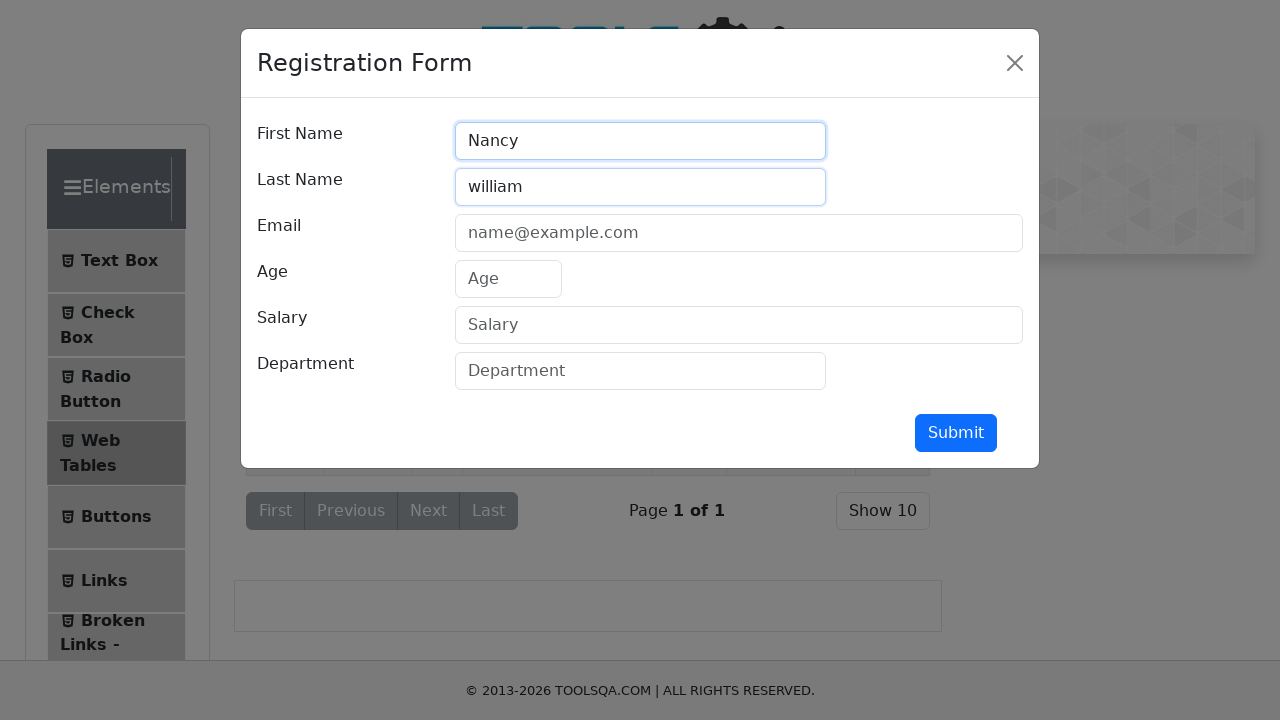

Filled email field with 'nancy@yahoo.com' on #userEmail
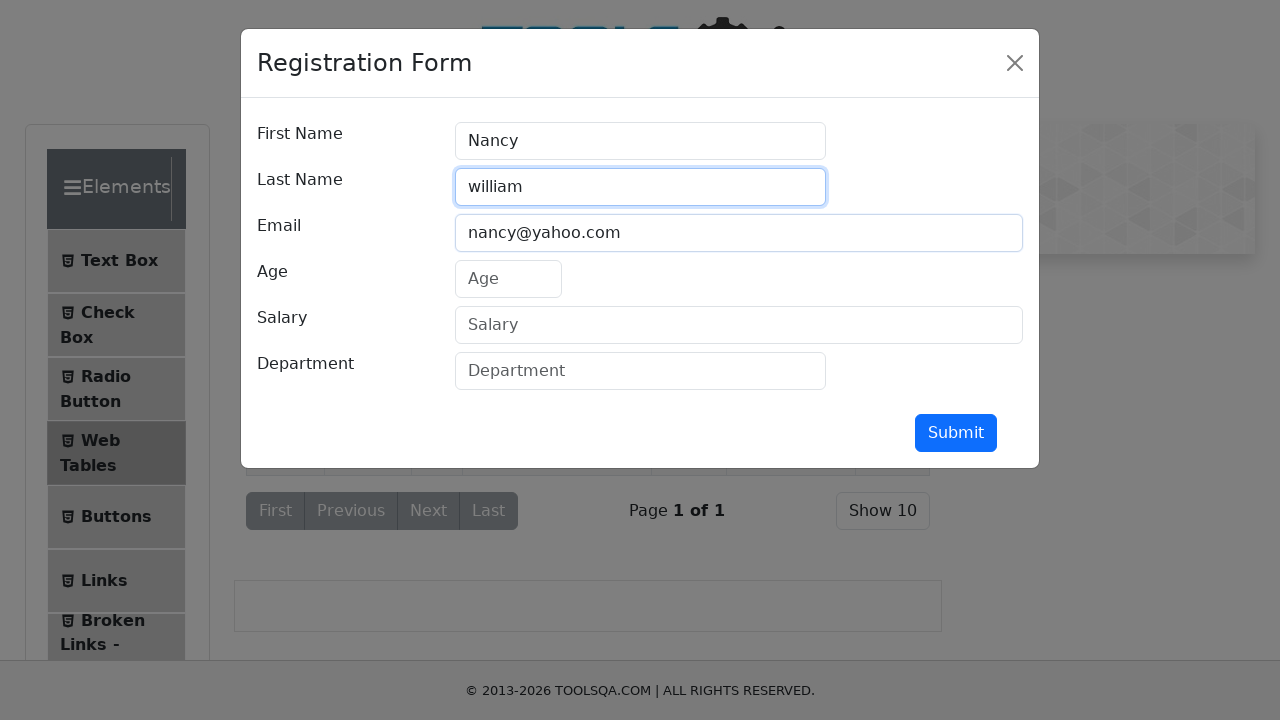

Filled age field with '25' on #age
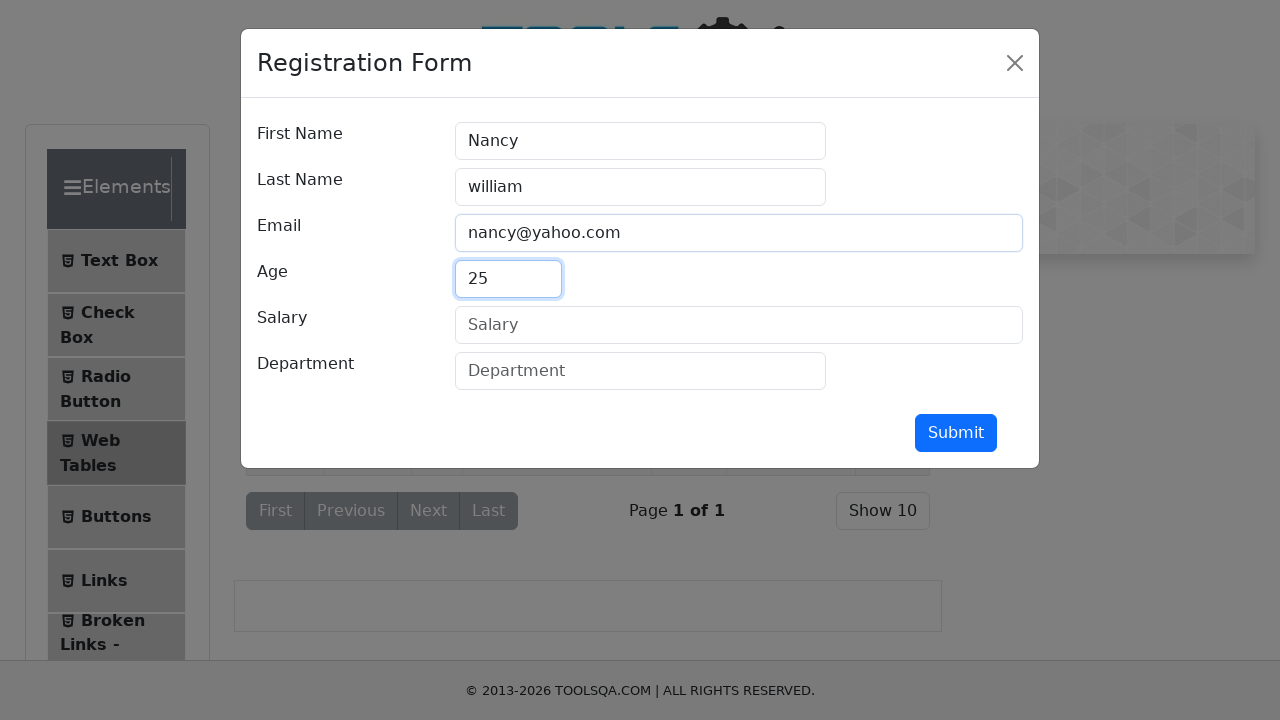

Filled salary field with '100000' on #salary
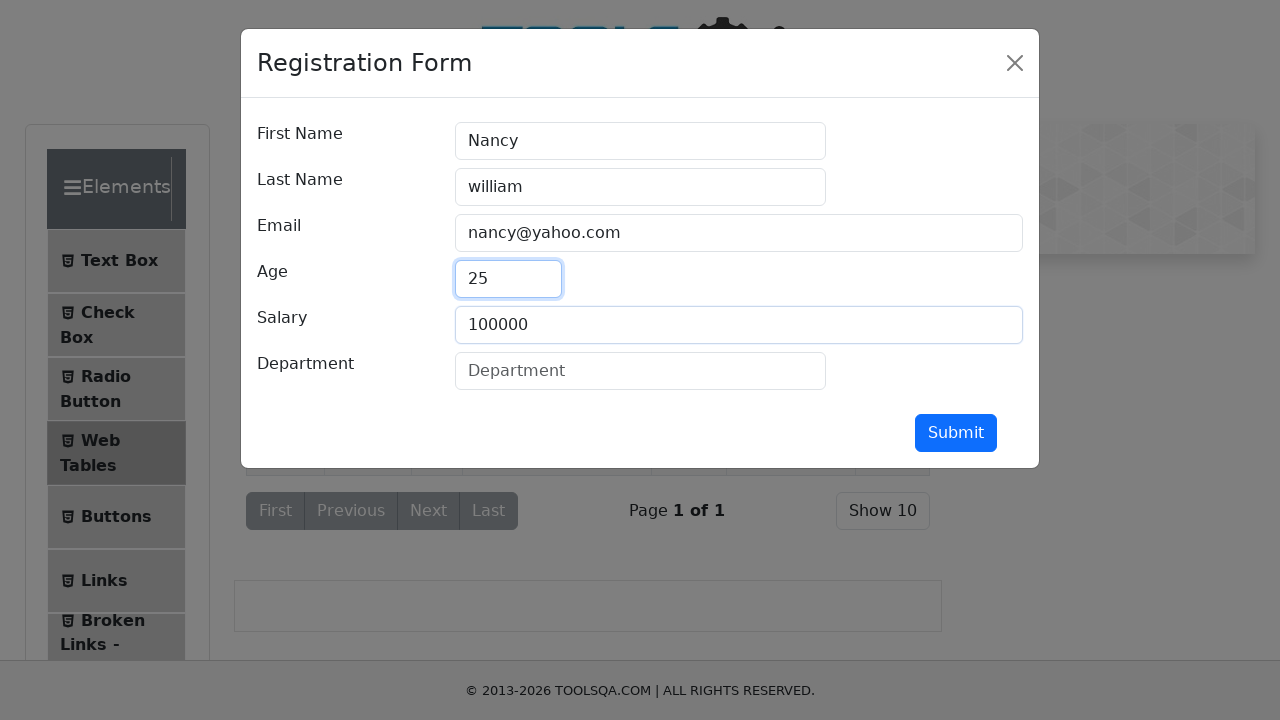

Filled department field with 'Tester' on #department
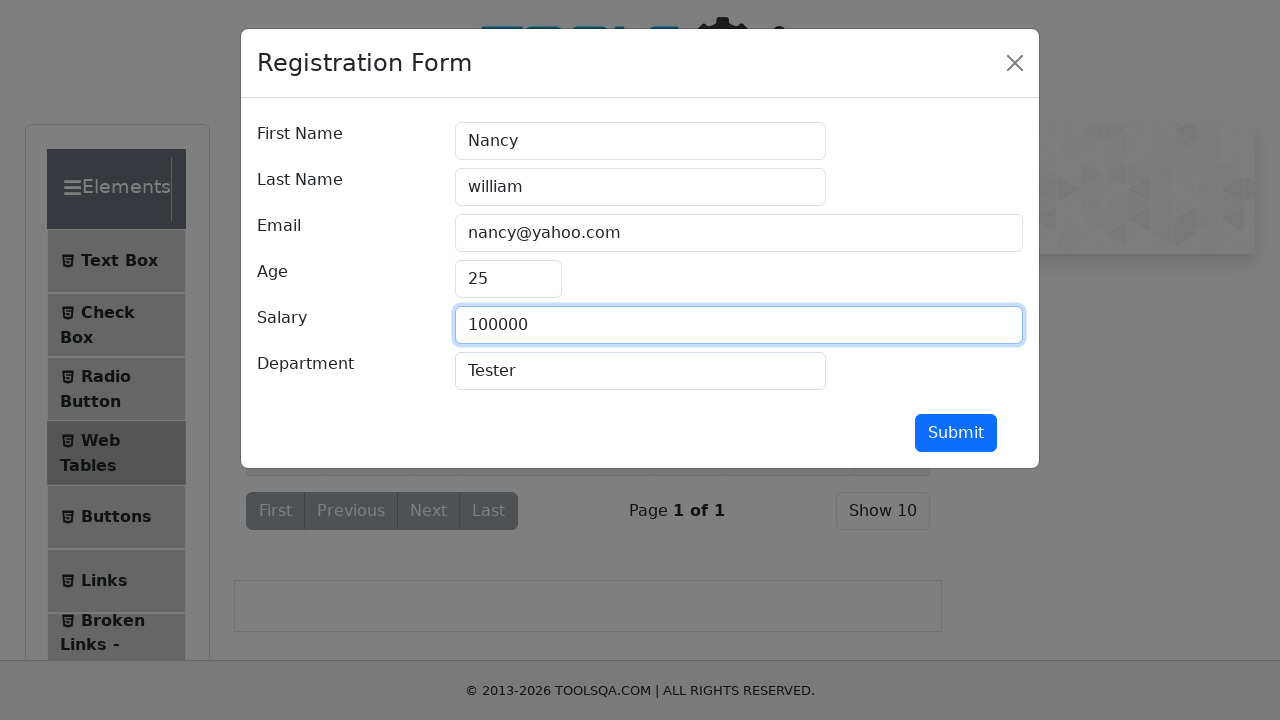

Clicked submit button to add new record at (956, 433) on #submit
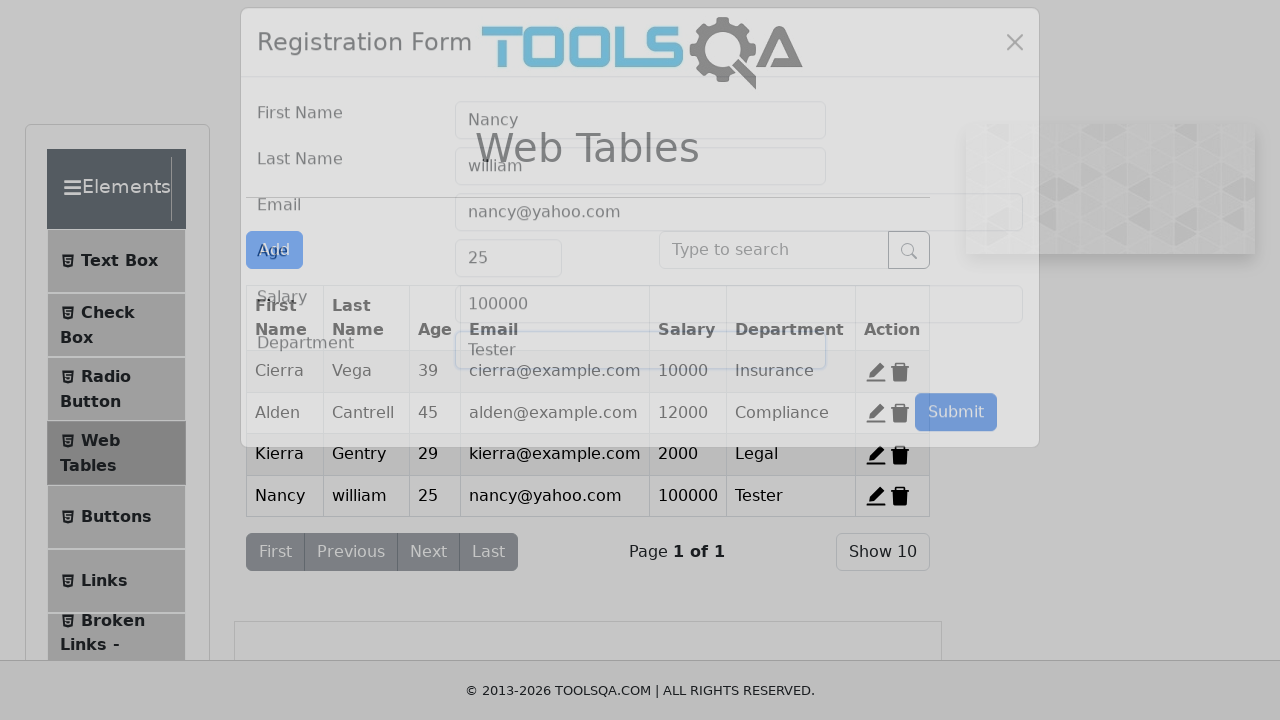

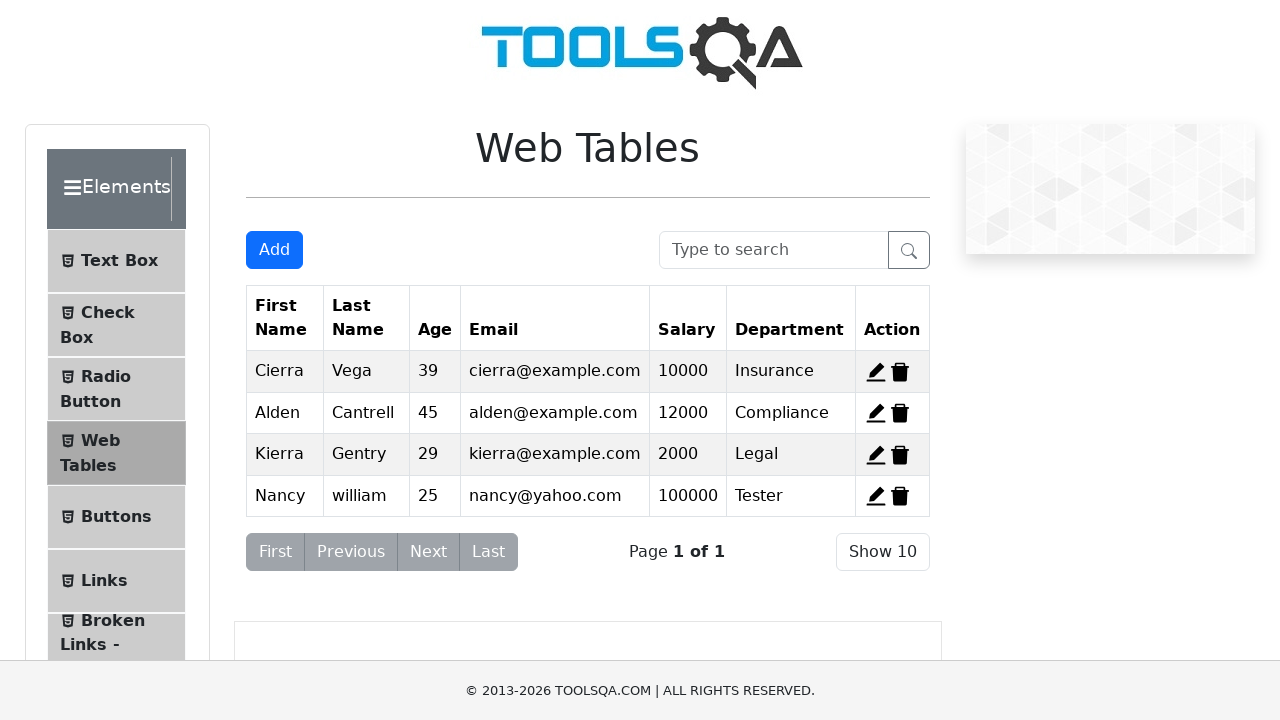